Tests zooming the entire page by executing JavaScript to set the body zoom level to 170%

Starting URL: https://jqueryui.com/draggable/

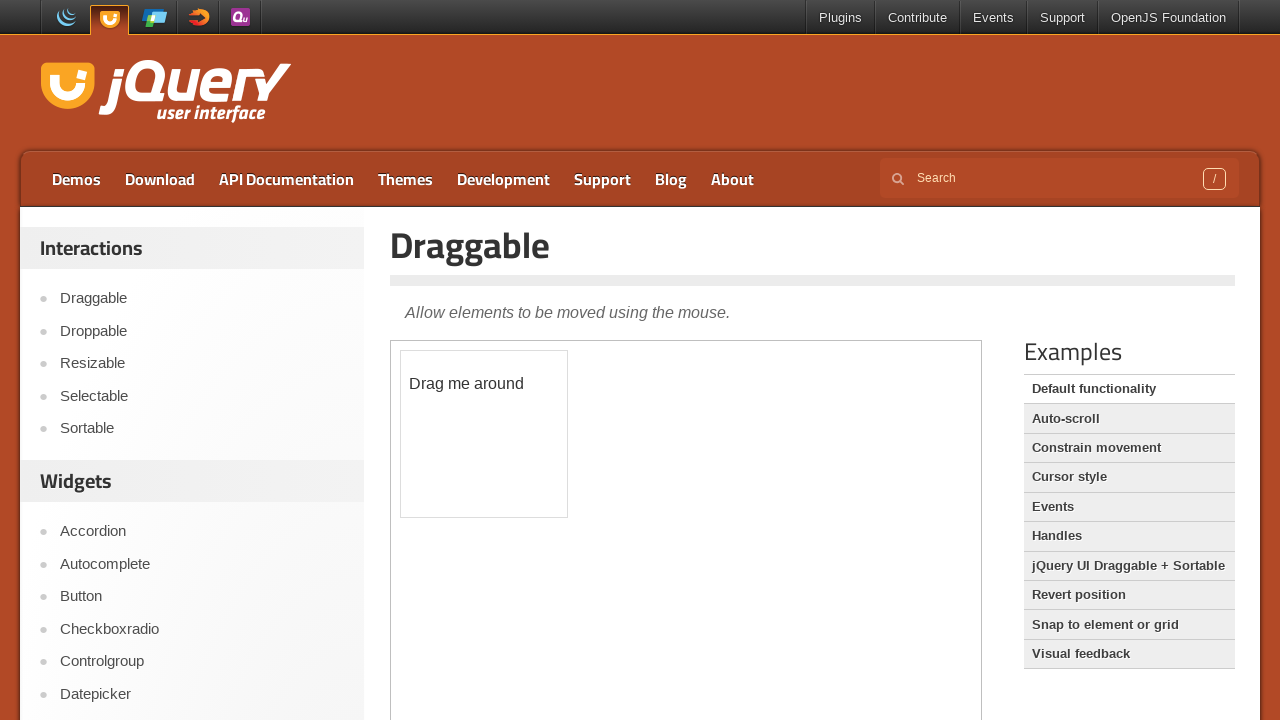

Navigated to jQuery UI draggable demo page
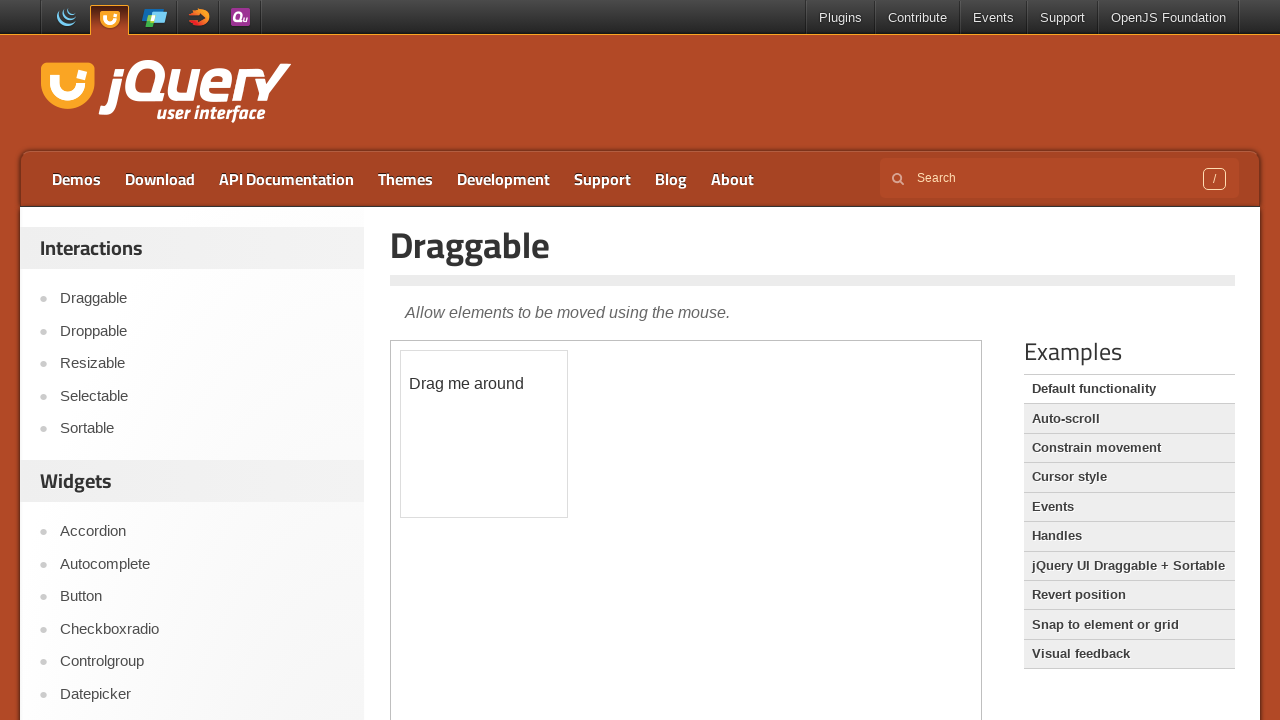

Set page body zoom level to 170%
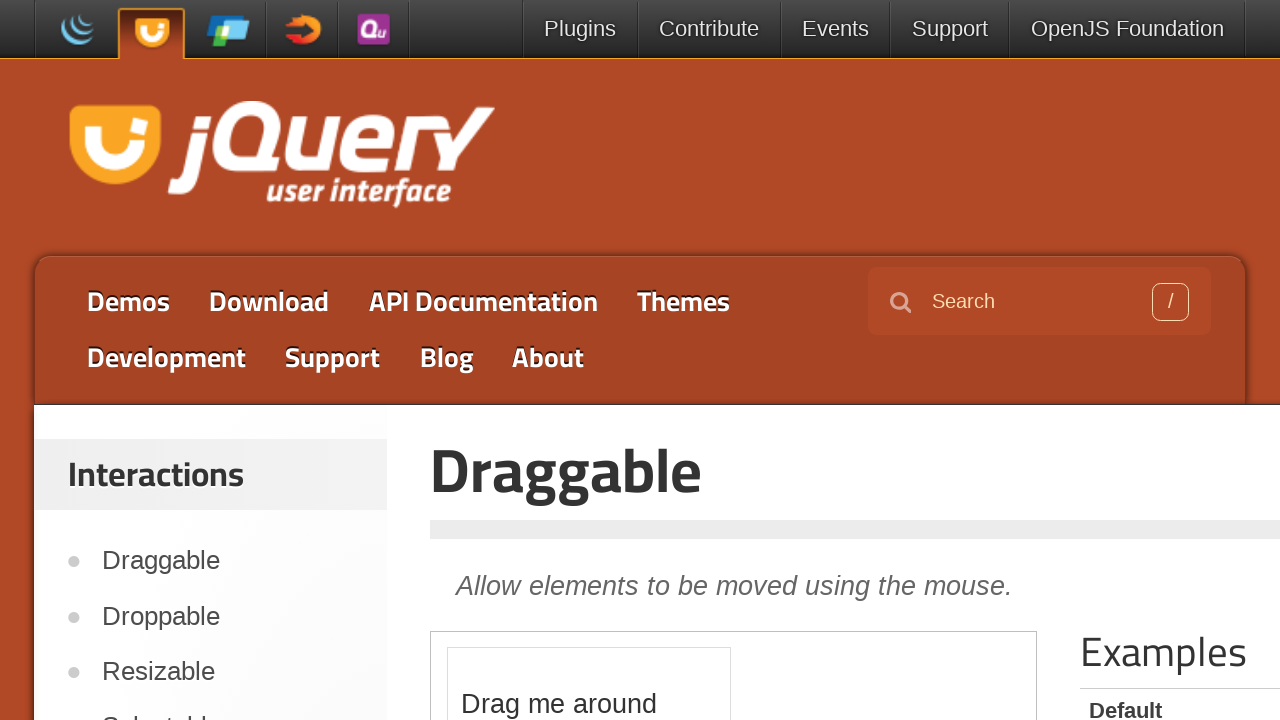

Waited 1 second to observe zoom effect
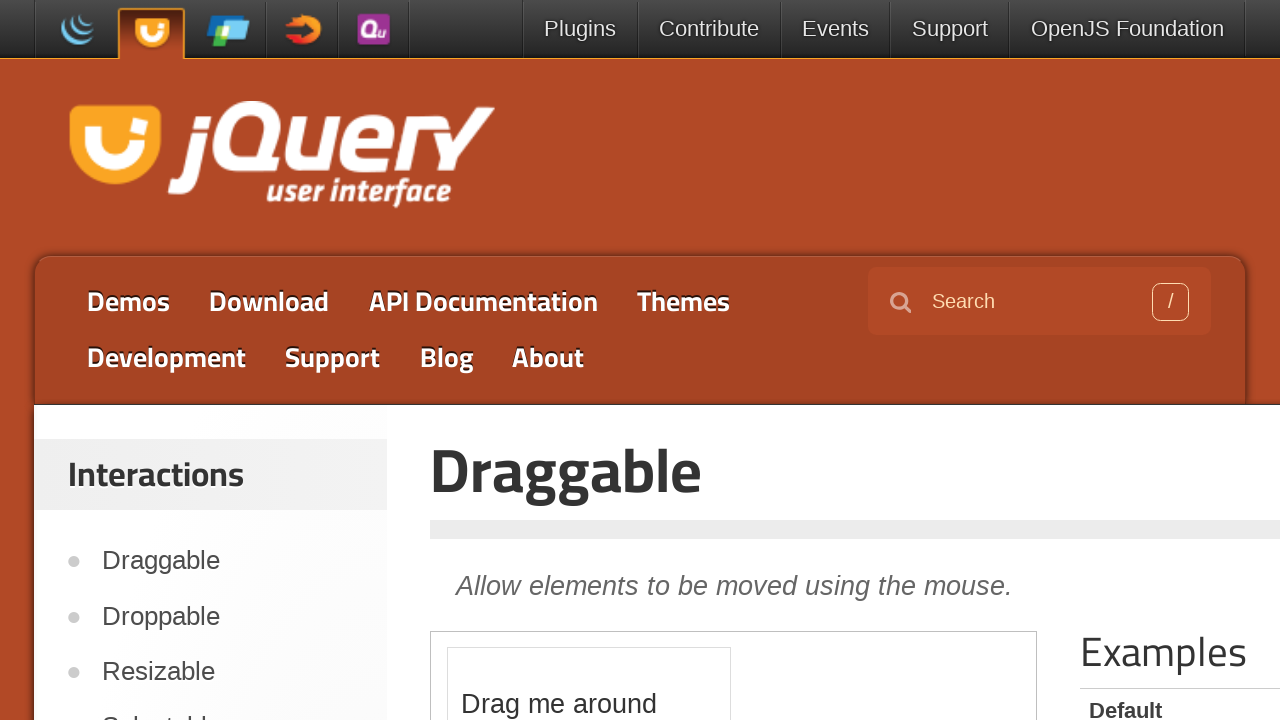

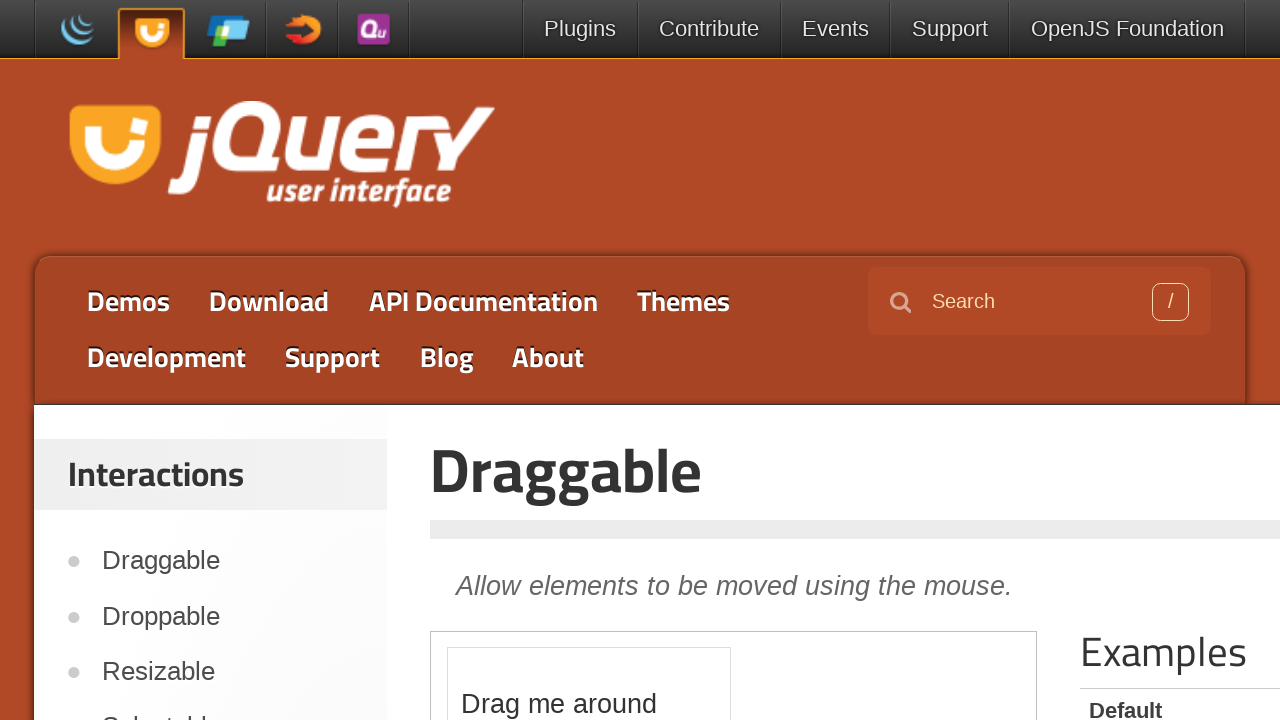